Tests form validation by clicking submit on an empty form and verifying that required fields show validation error styling (red border).

Starting URL: https://demoqa.com/automation-practice-form

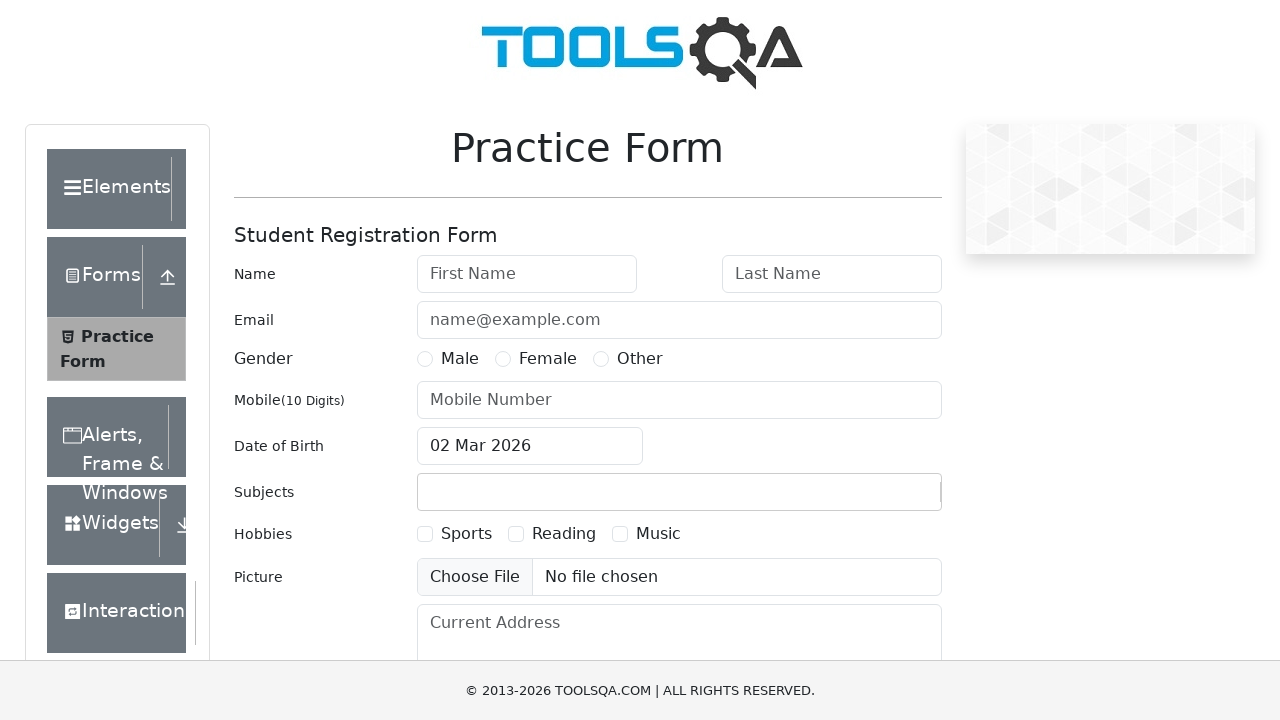

Clicked submit button on empty form to trigger validation at (885, 499) on #submit
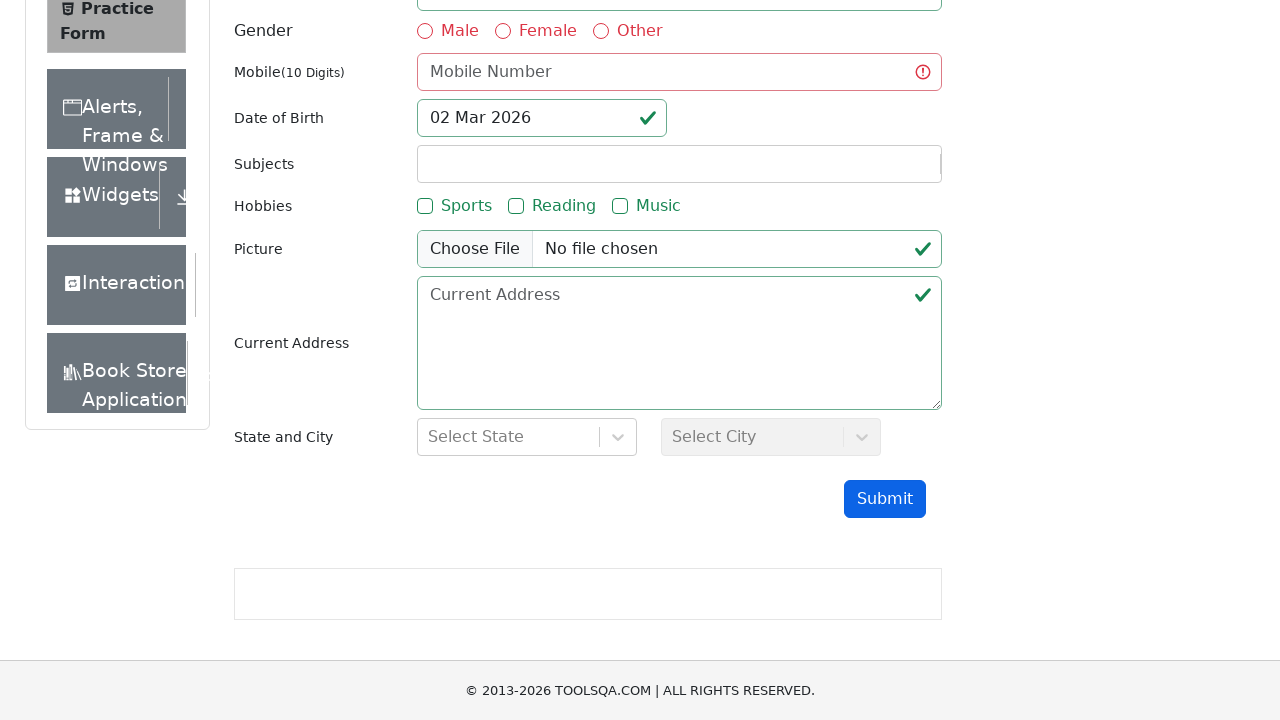

Waited 2 seconds for validation errors to appear
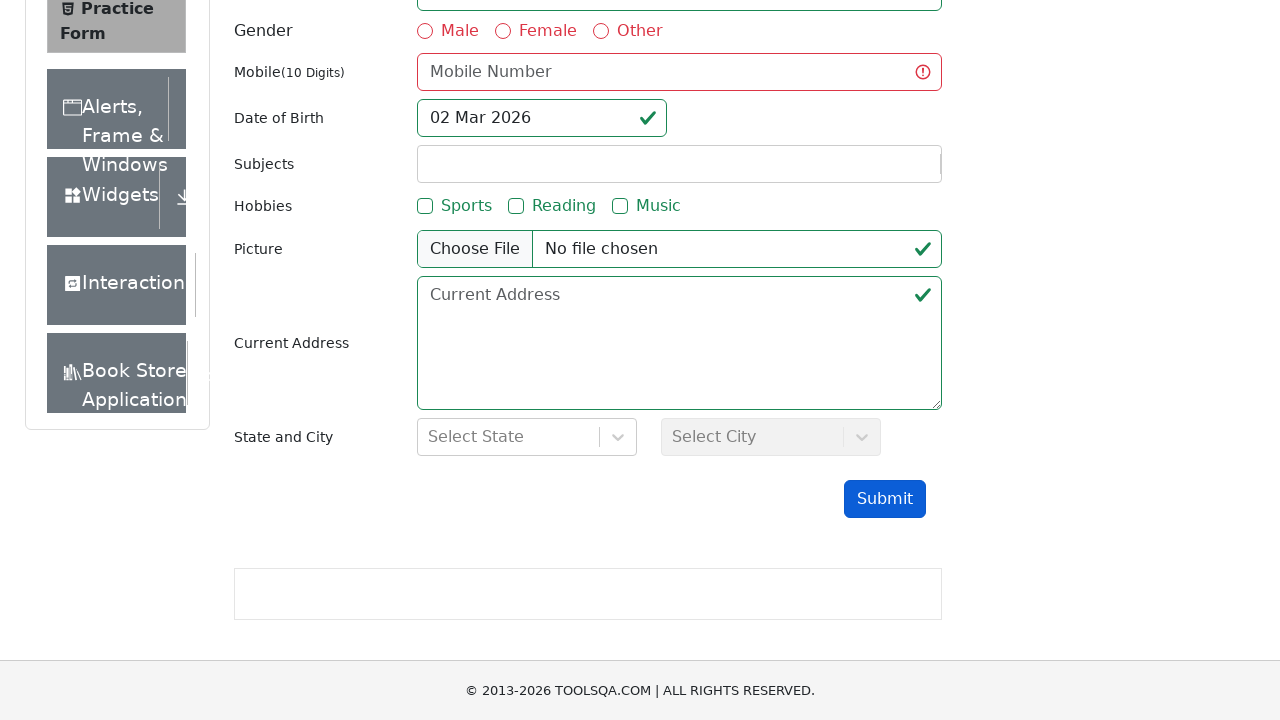

Located first name field element
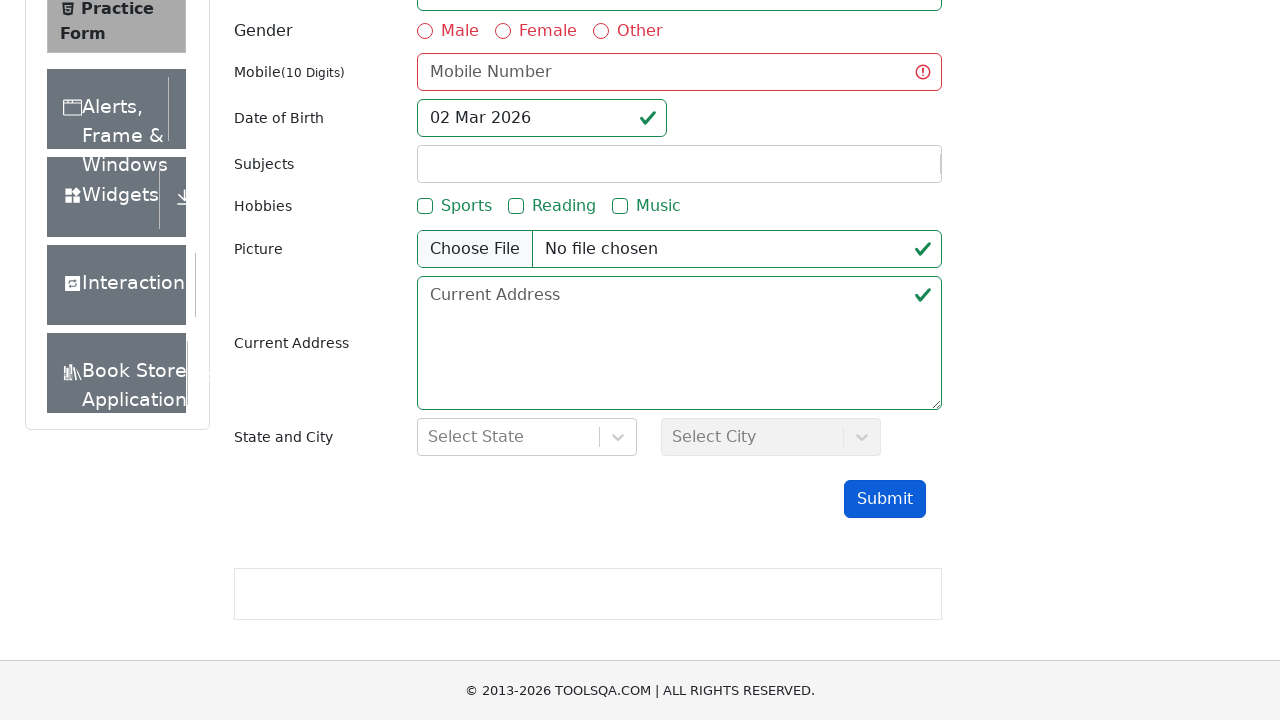

First name field is ready and visible
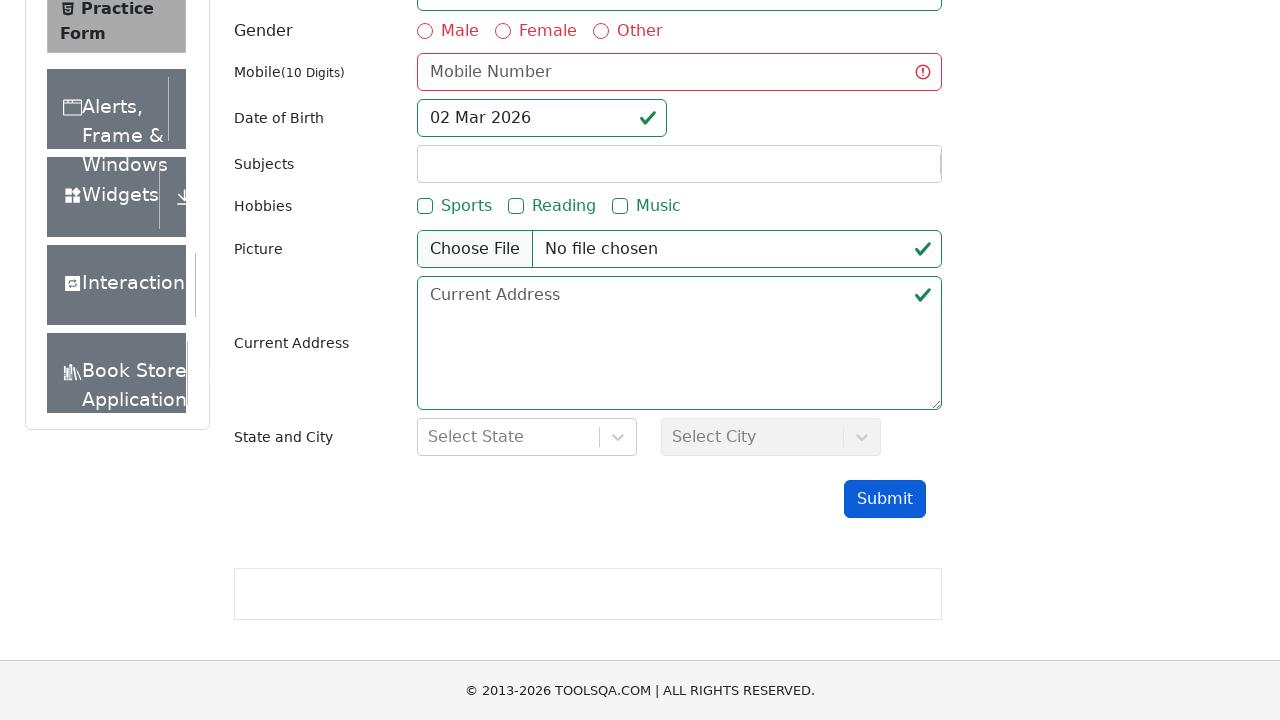

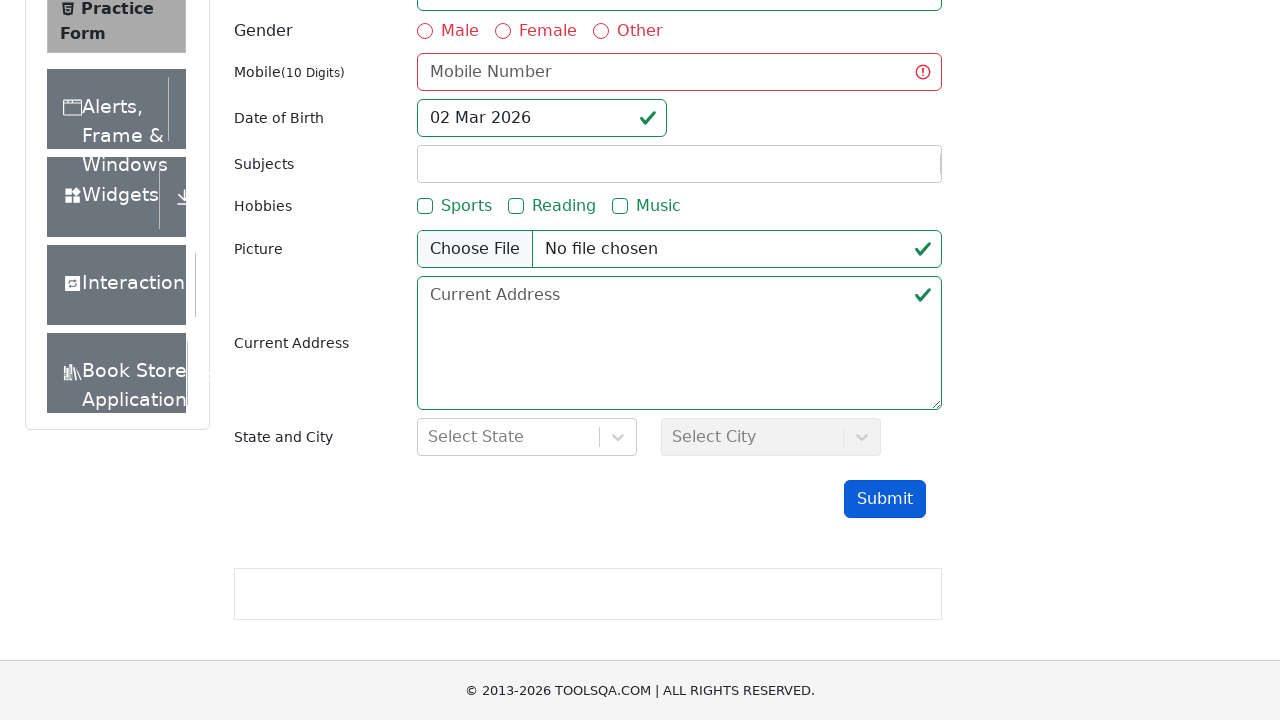